Tests mouse hover functionality by hovering over language selector and clicking to change language to Portuguese

Starting URL: https://www.easycalculation.com

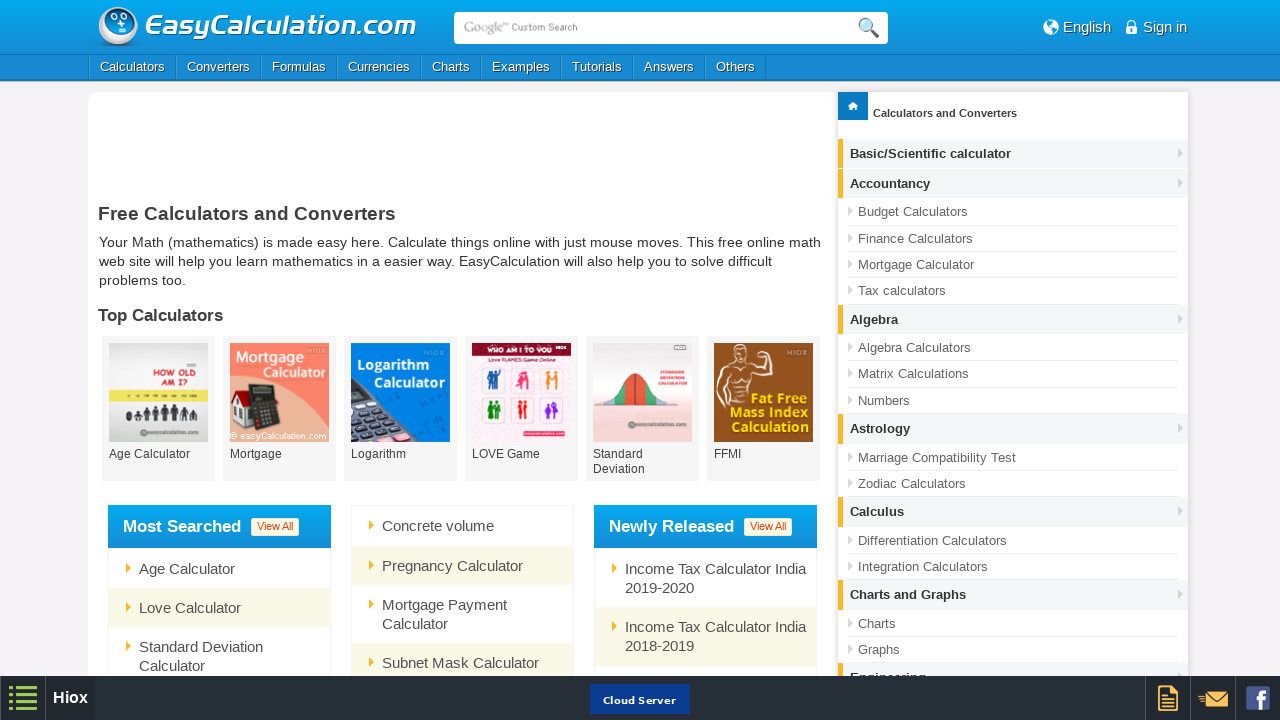

Hovered over English language selector at (1086, 27) on xpath=//span[@class='lang']
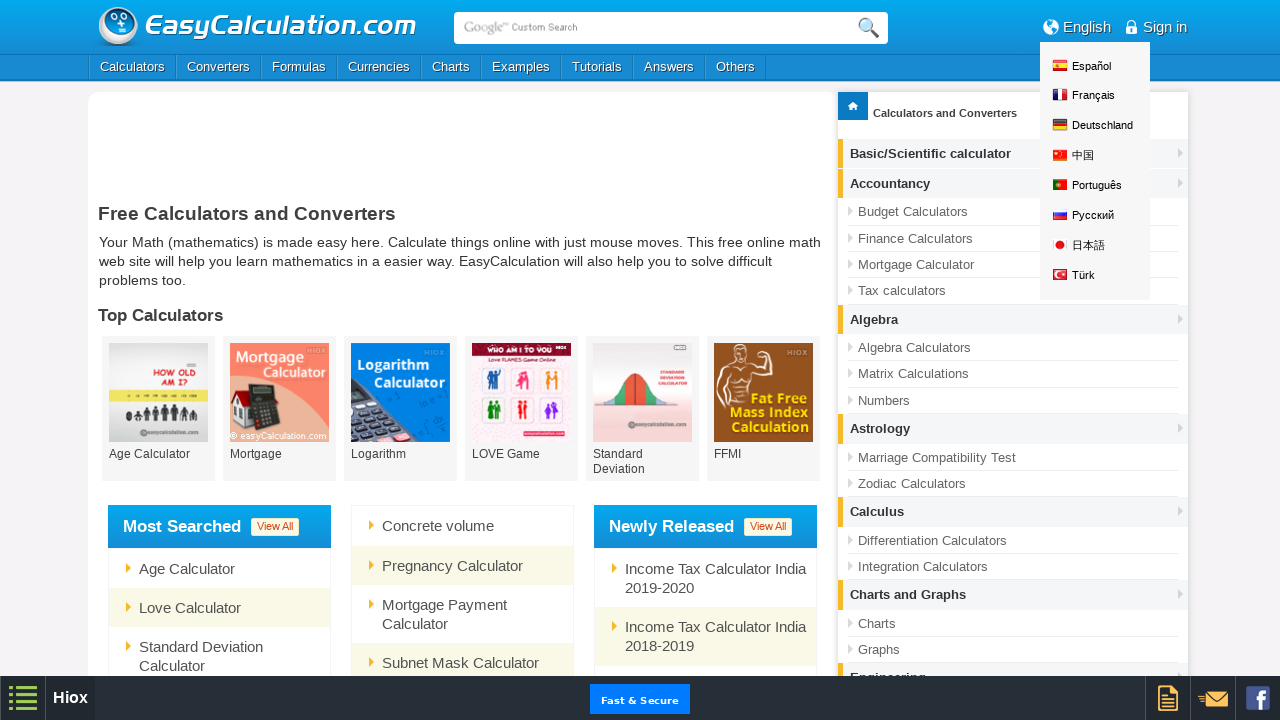

Hovered over Portuguese language option at (1096, 186) on xpath=//span[normalize-space()='Português']
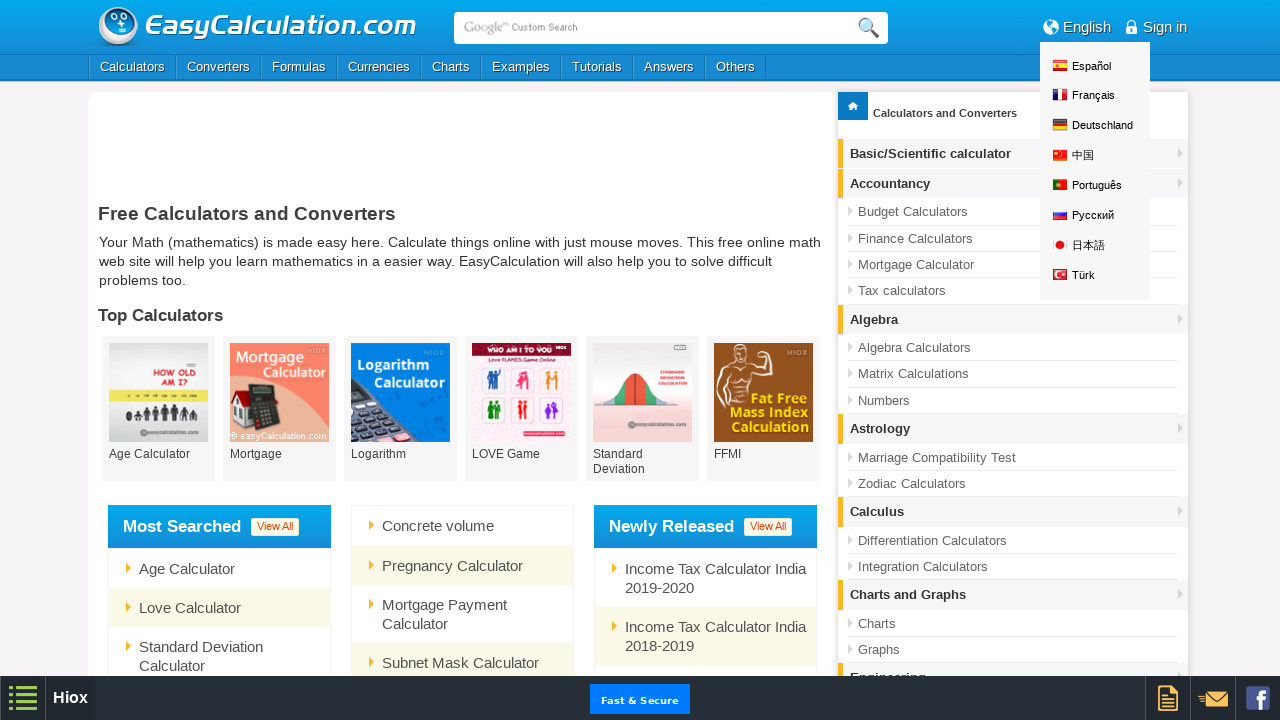

Clicked Portuguese option to change language at (1096, 186) on xpath=//span[normalize-space()='Português']
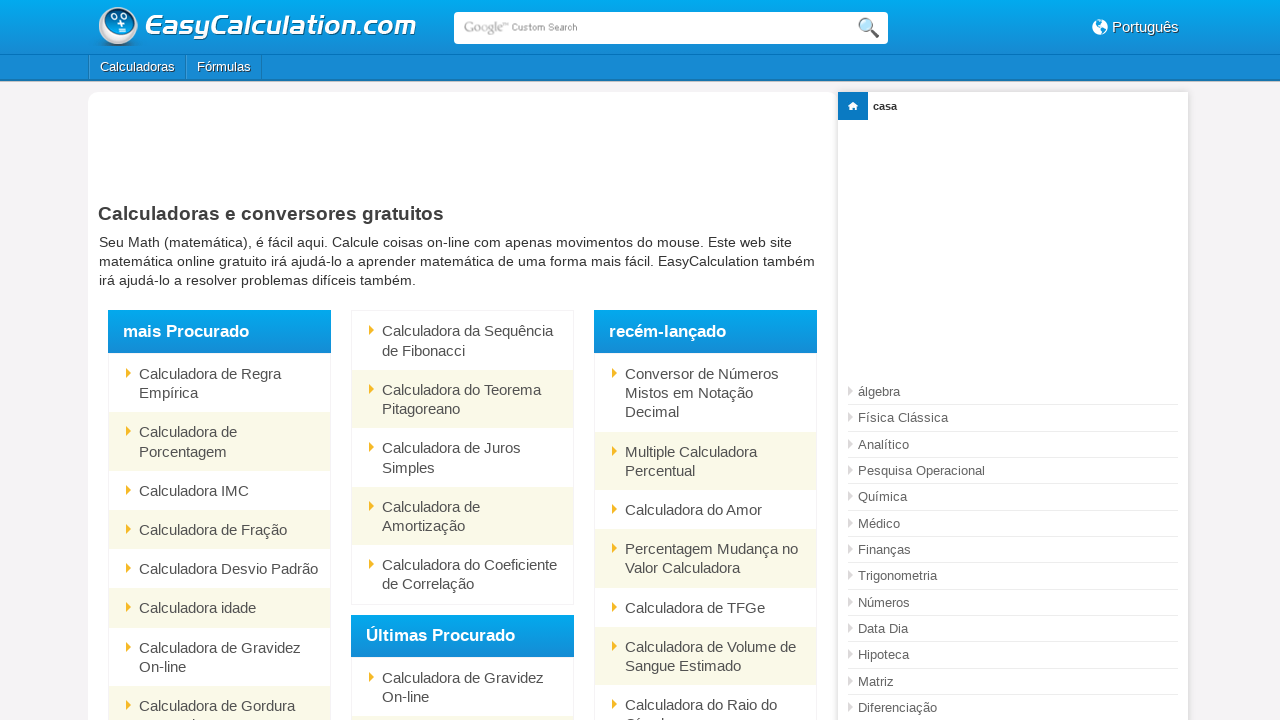

Page loaded with new language (Portuguese)
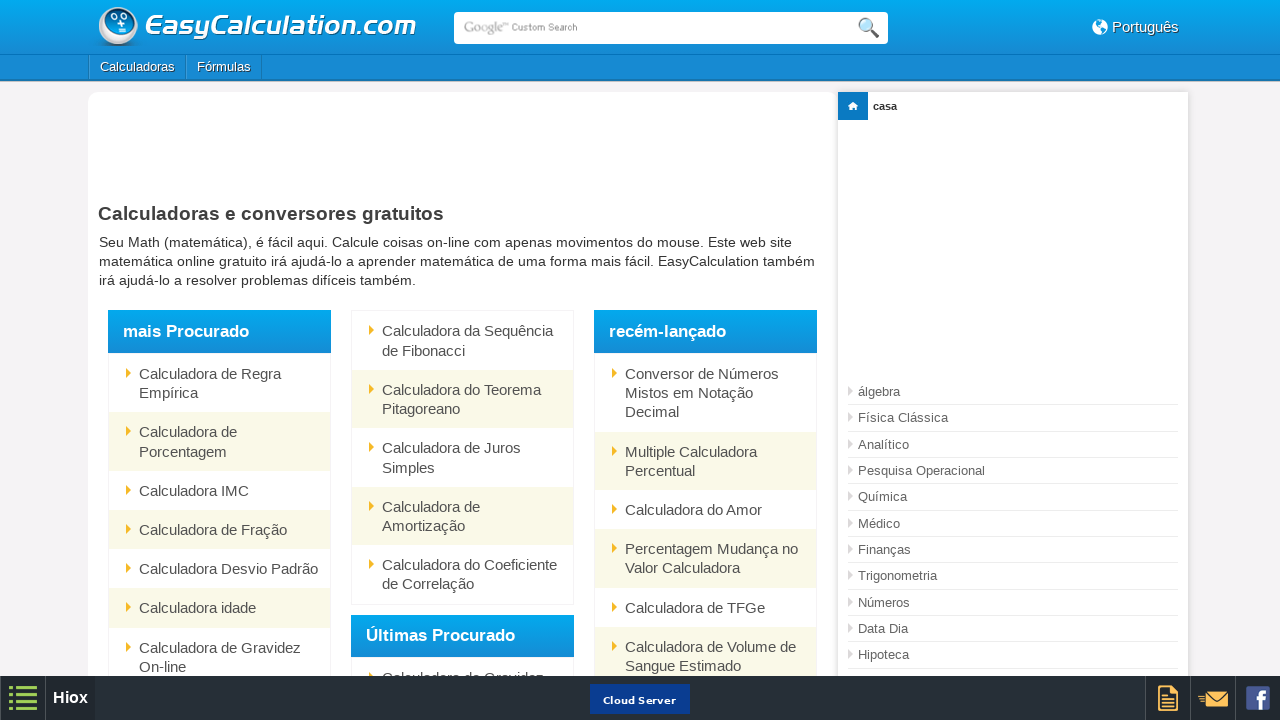

Page logo is visible, confirming page loaded successfully
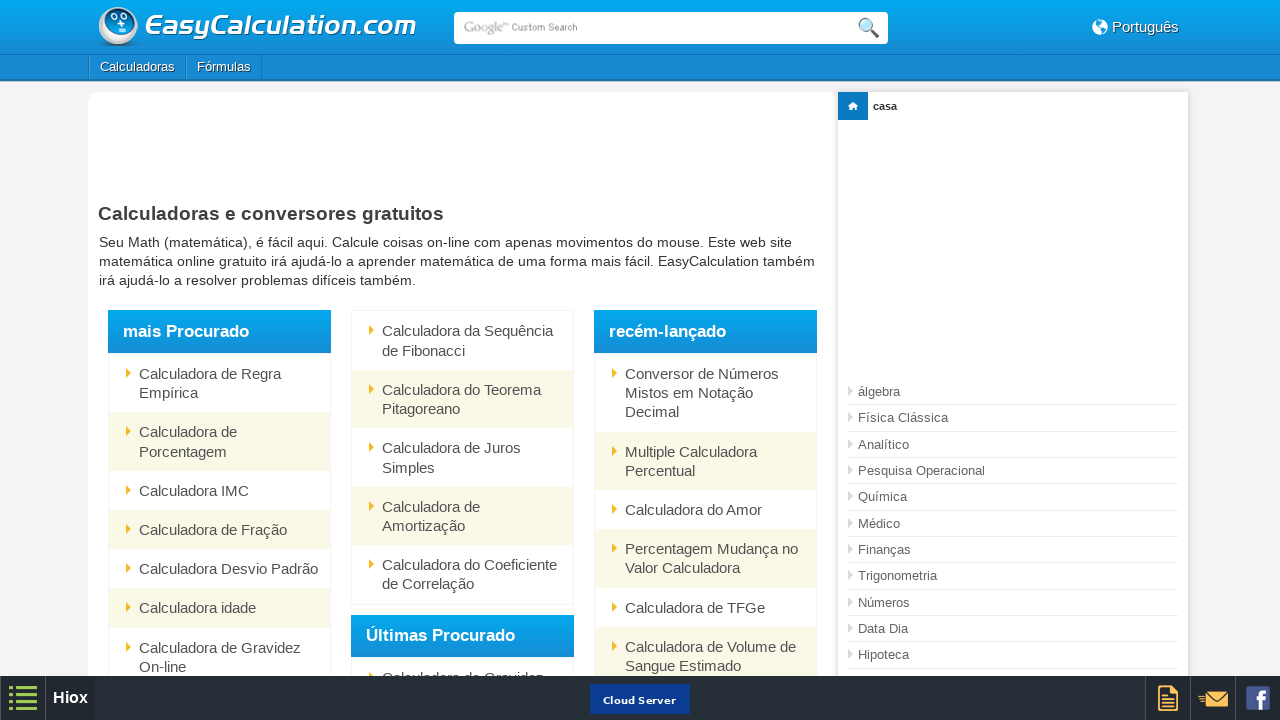

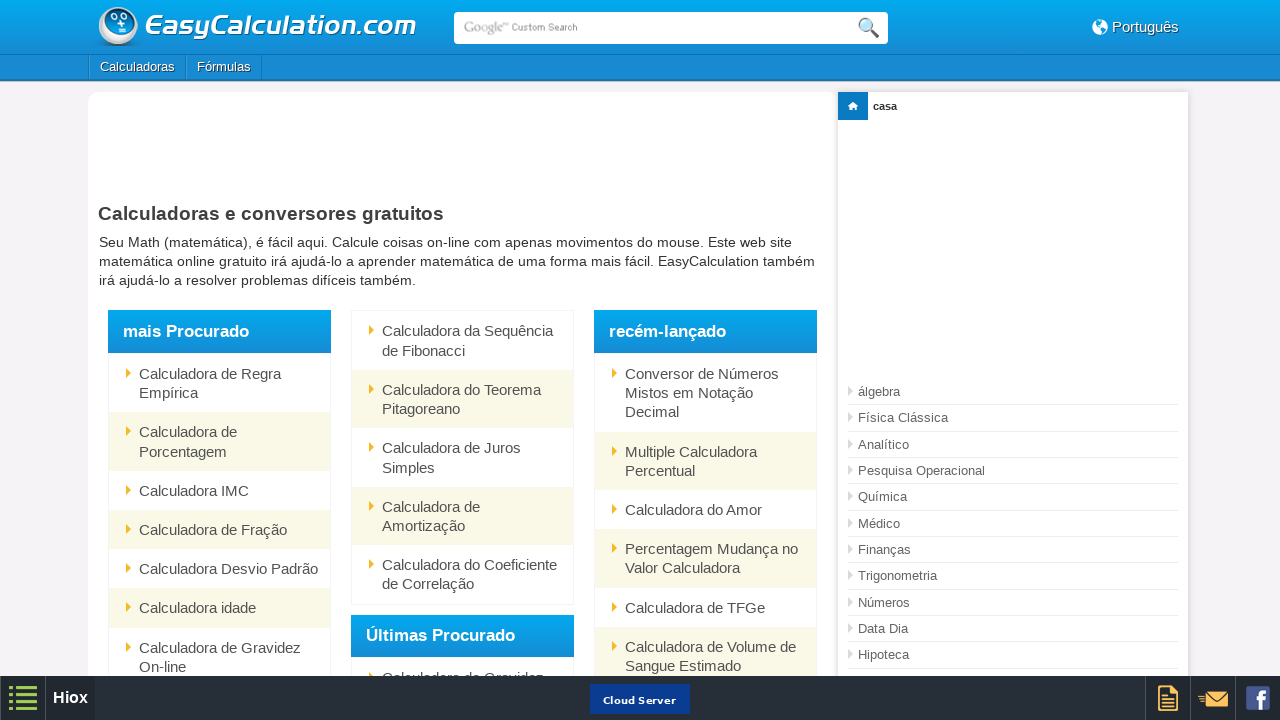